Tests the Shopify Burst stock photo website by searching for "cat" images, then clicking on image tiles to open modal previews and closing them.

Starting URL: https://burst.shopify.com/

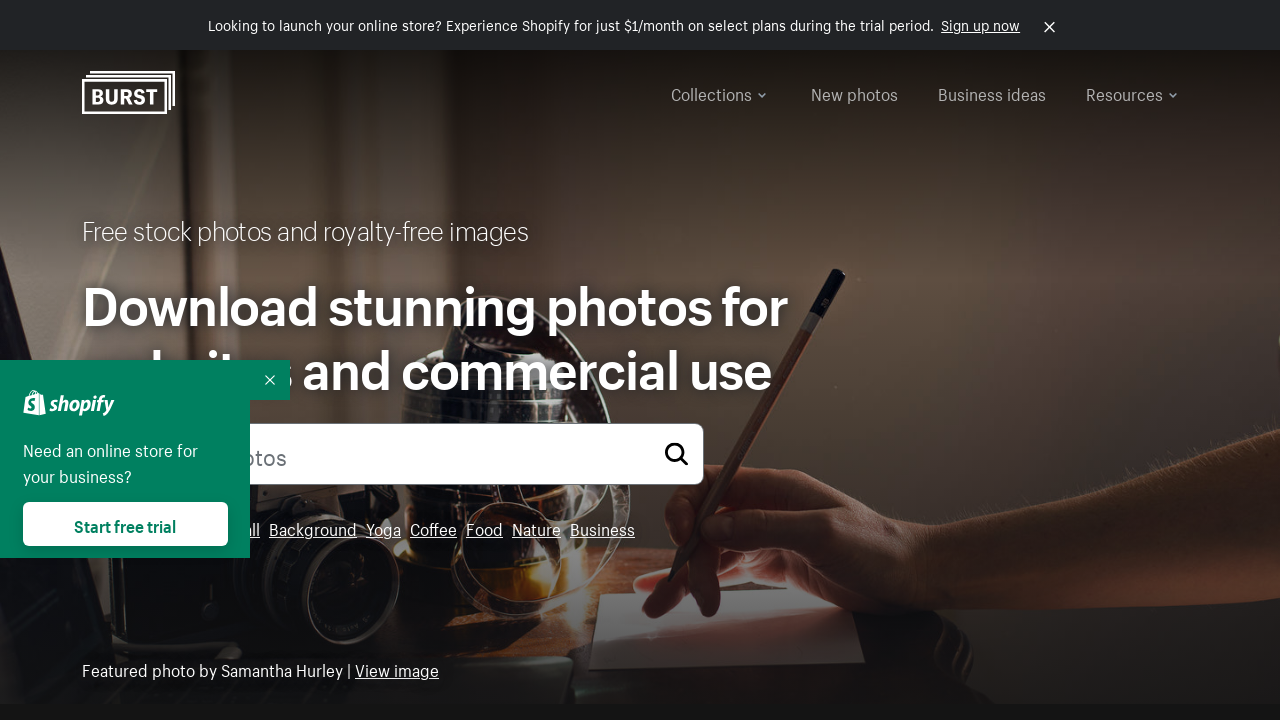

Filled search box with 'cat' query on #search_search
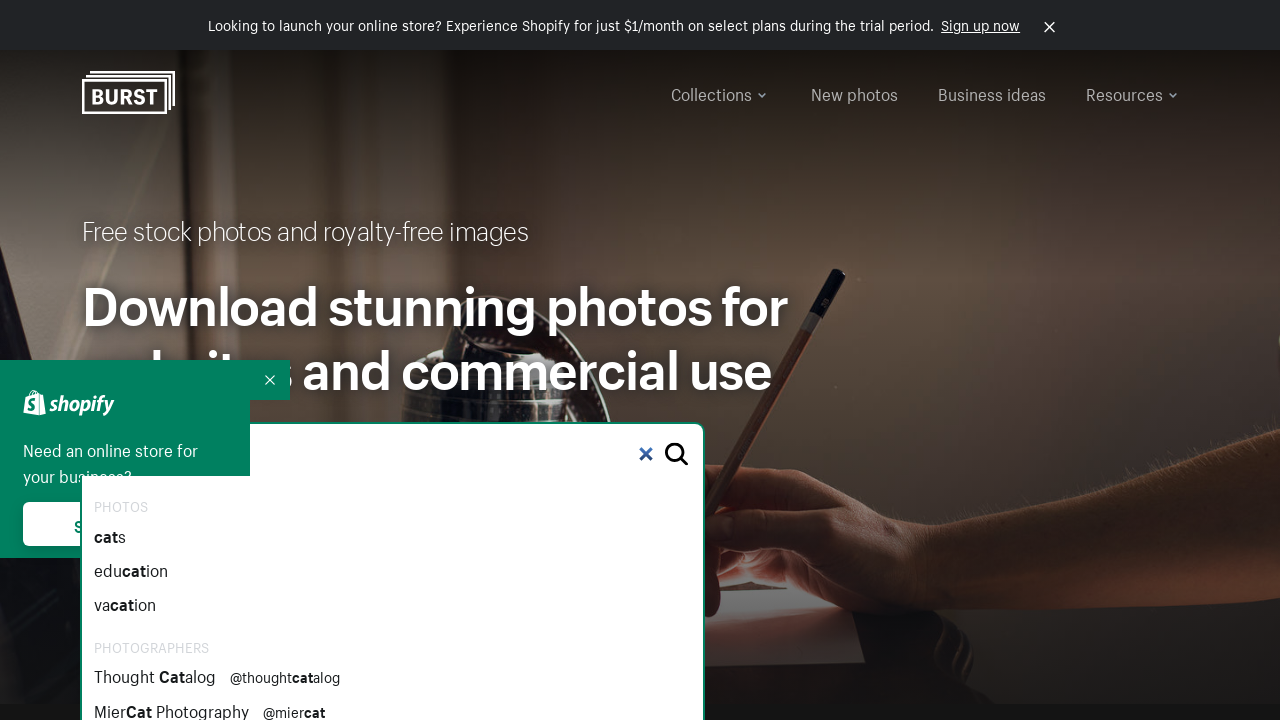

Pressed Enter to submit search on #search_search
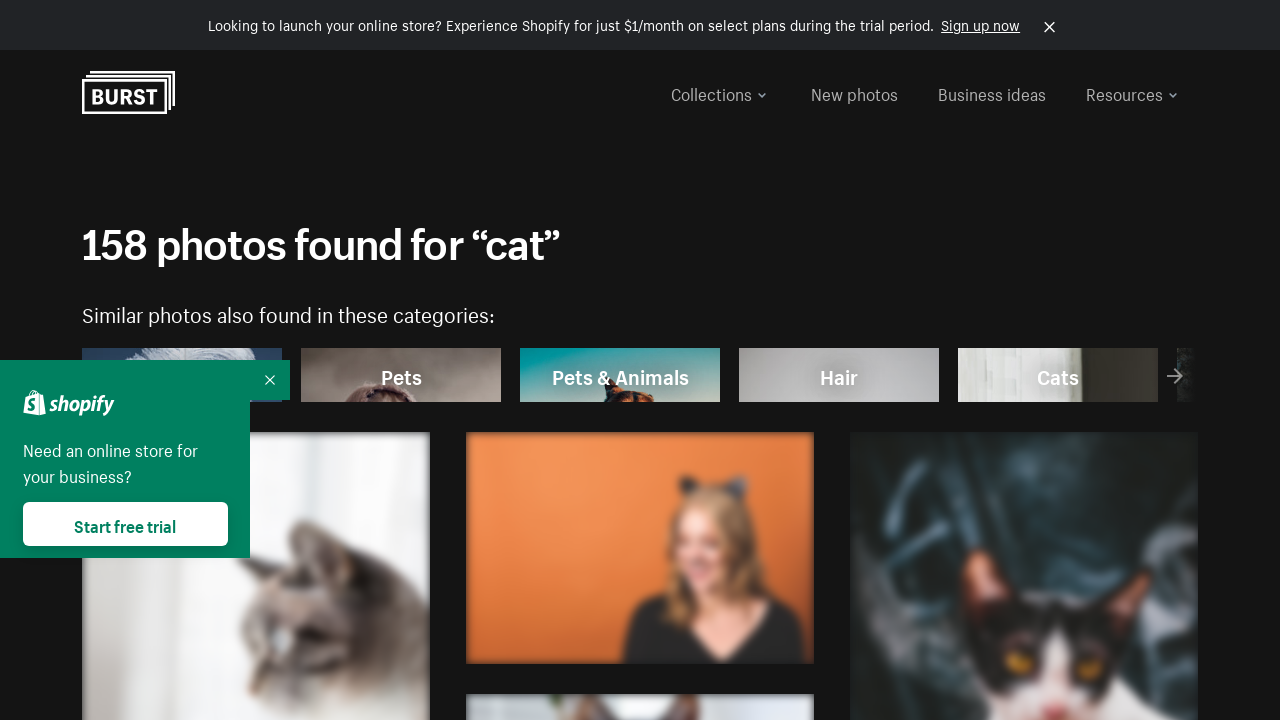

Search results loaded
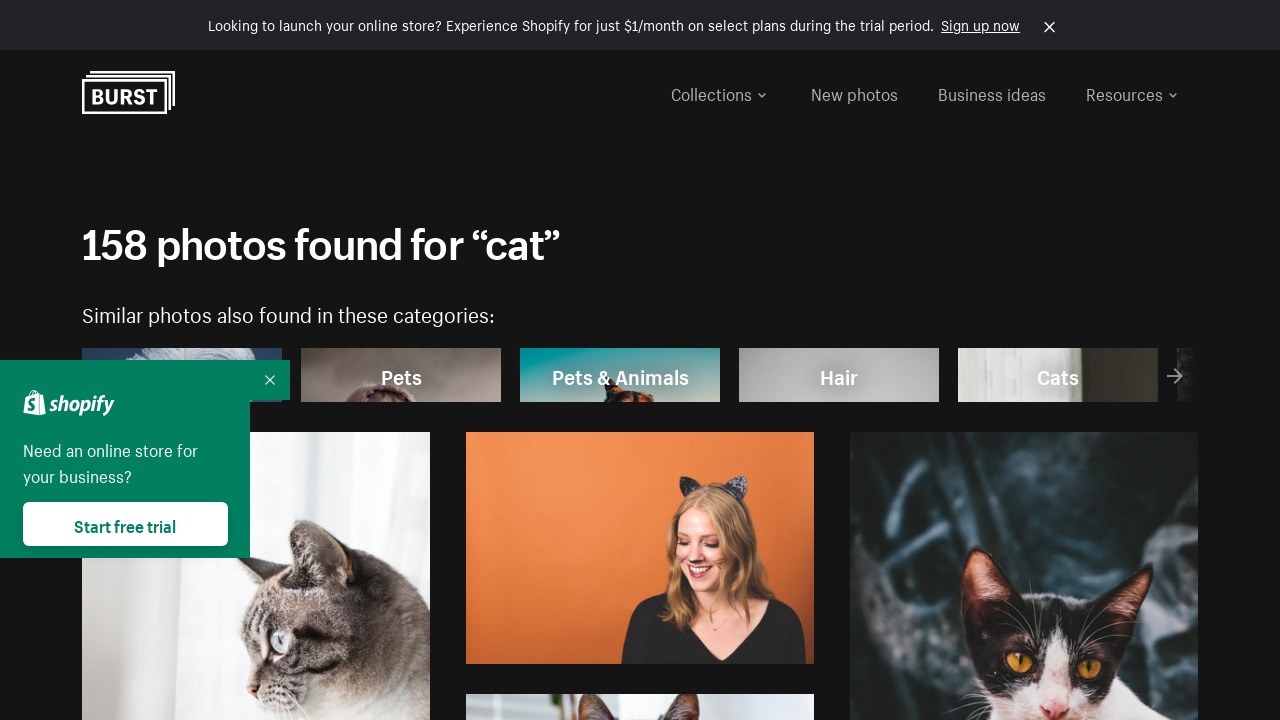

Clicked on image tile 1 to open modal preview at (253, 703) on #Main > section:nth-child(1) > div.grid.gutter-bottom > div > div > div > div.ph
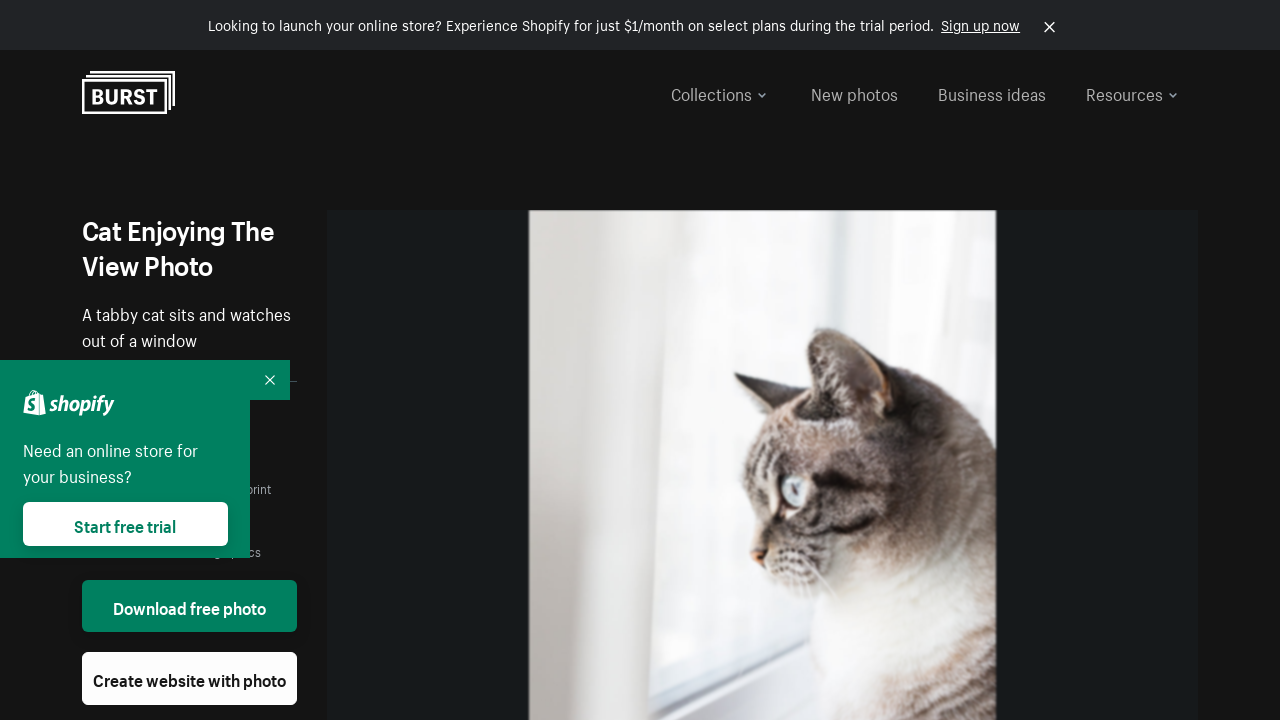

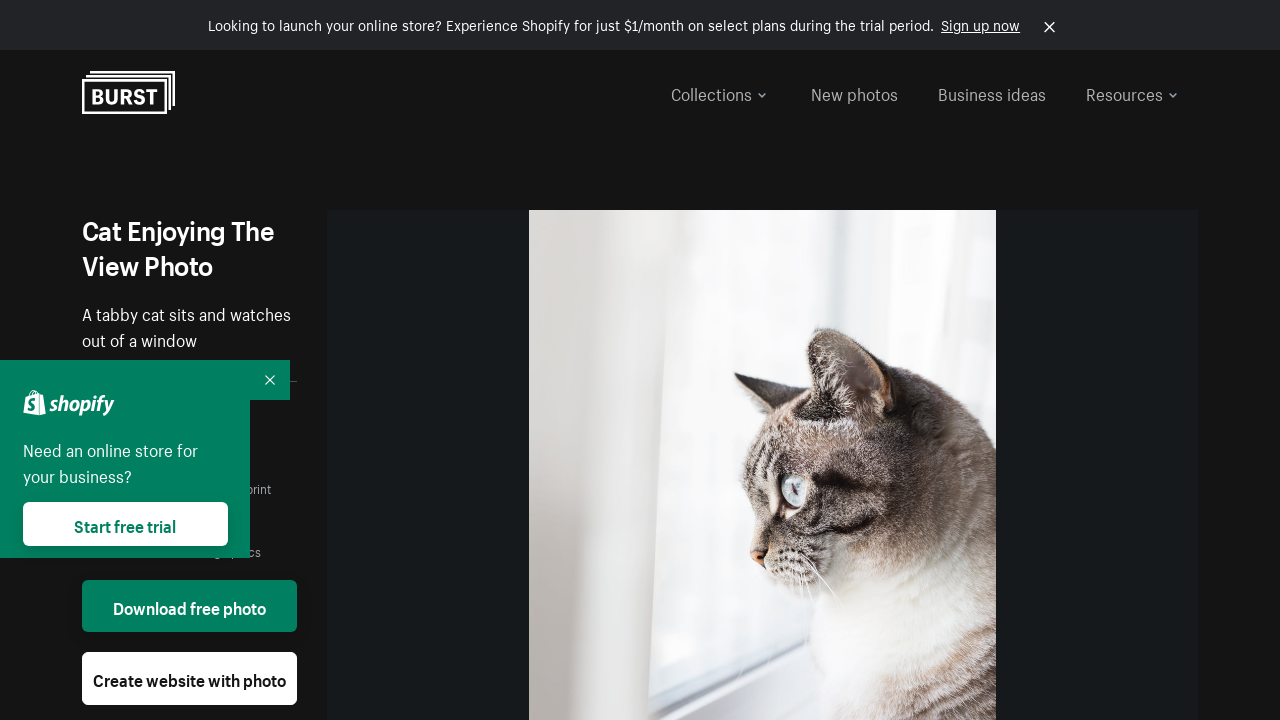